Tests drag and drop functionality by dragging element A to element B's position and verifying the headers have swapped

Starting URL: https://the-internet.herokuapp.com/drag_and_drop

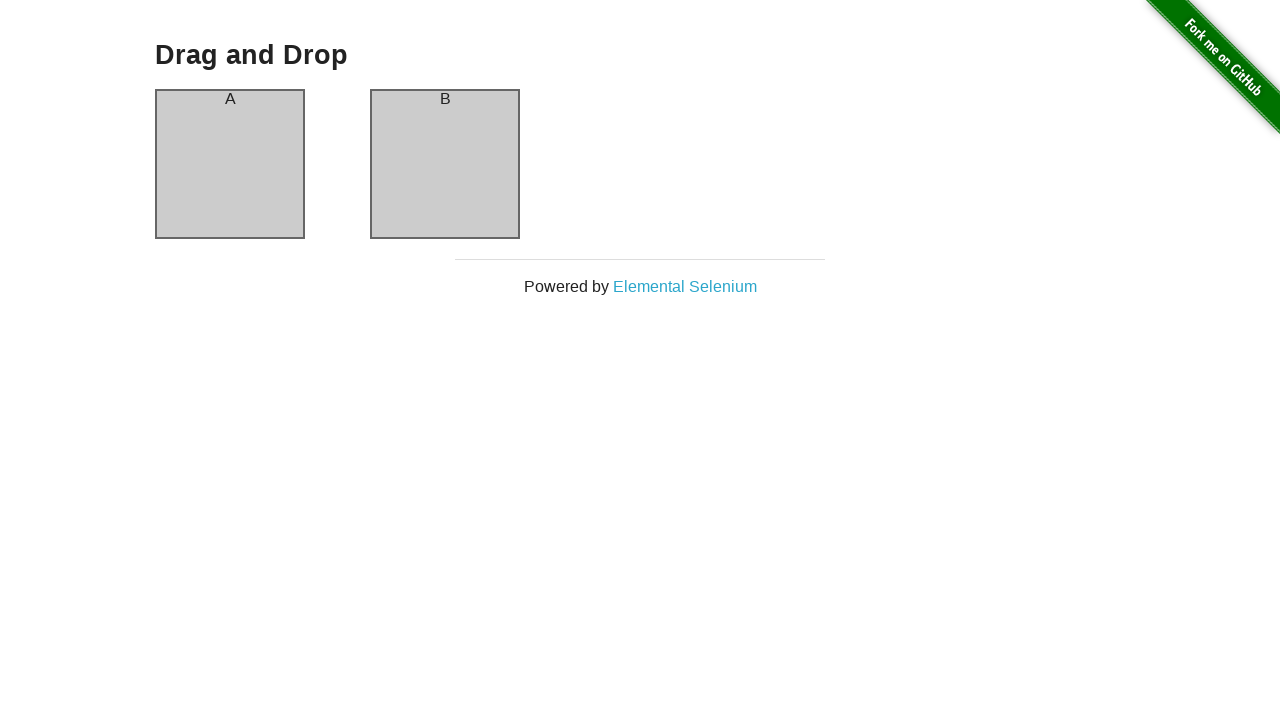

Navigated to drag and drop test page
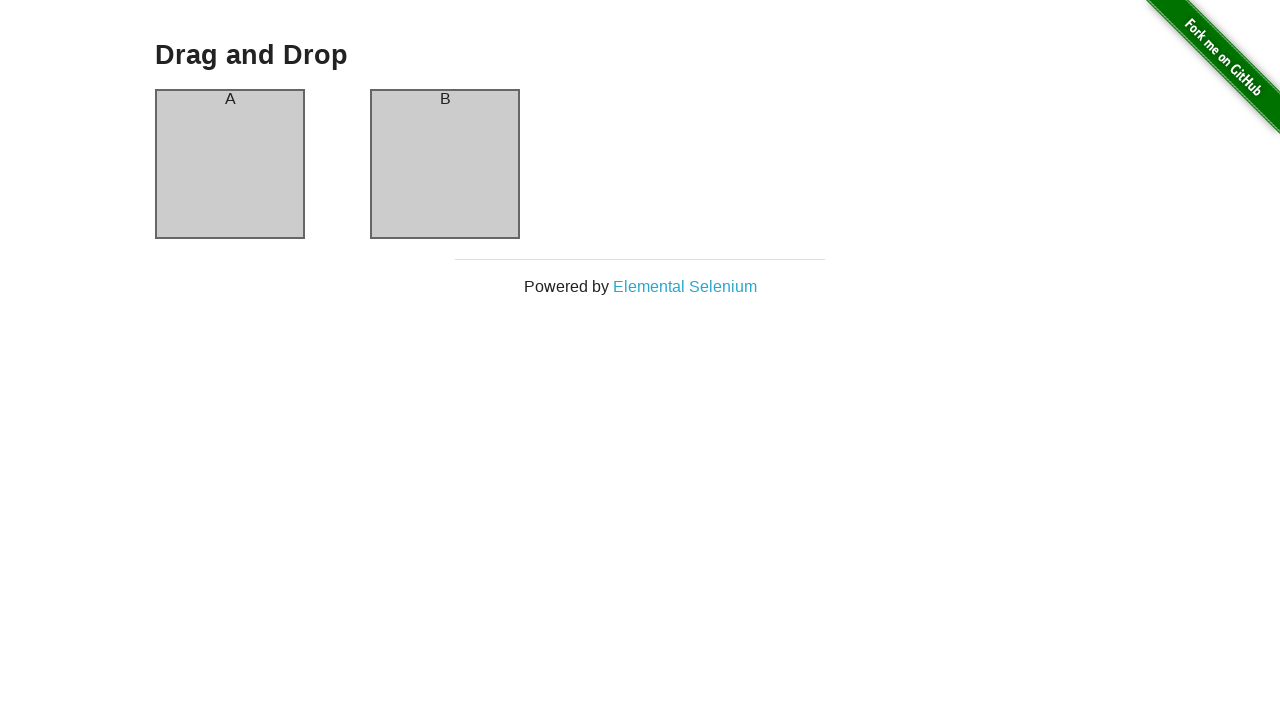

Dragged element A to element B's position at (445, 164)
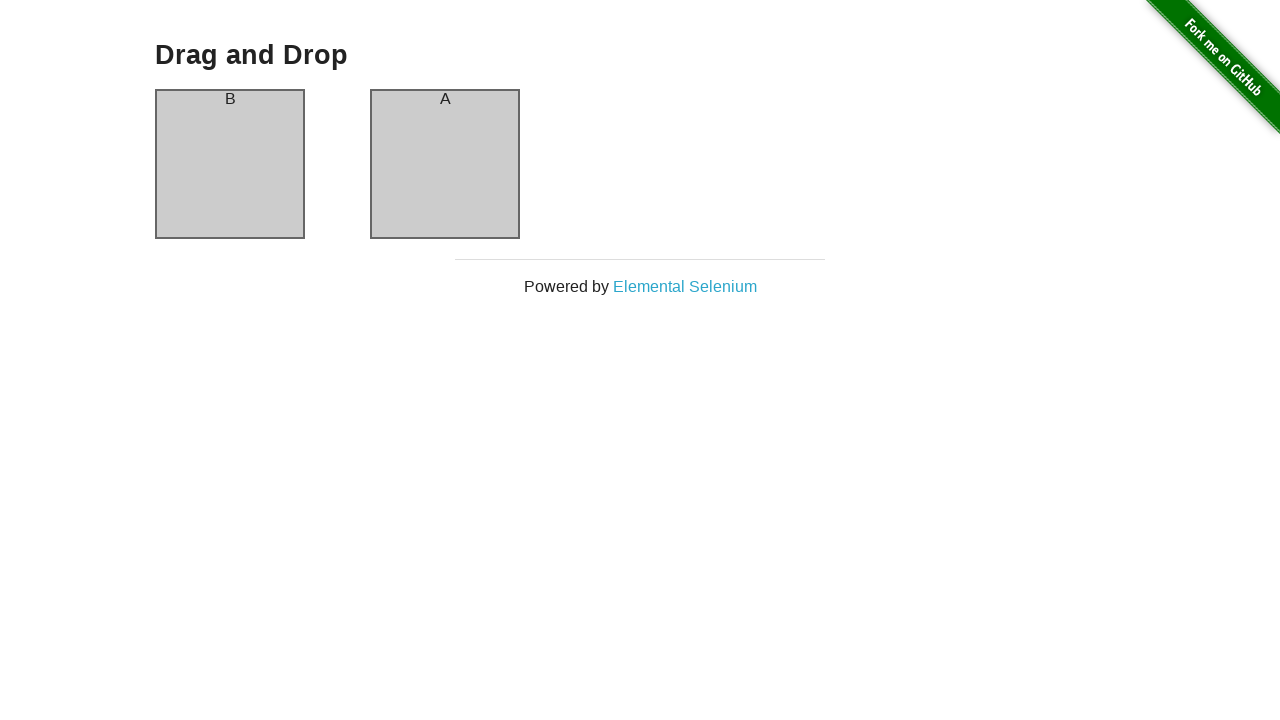

Verified element A now contains header 'B'
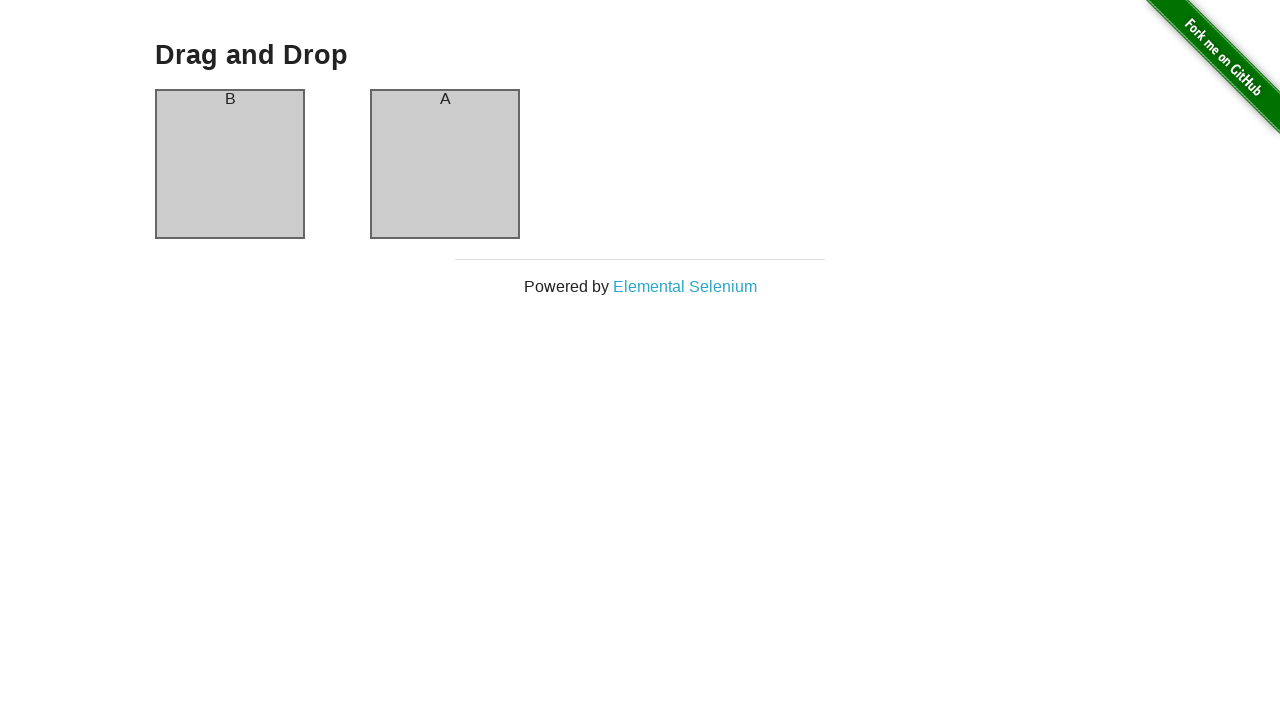

Verified element B now contains header 'A' - headers have swapped successfully
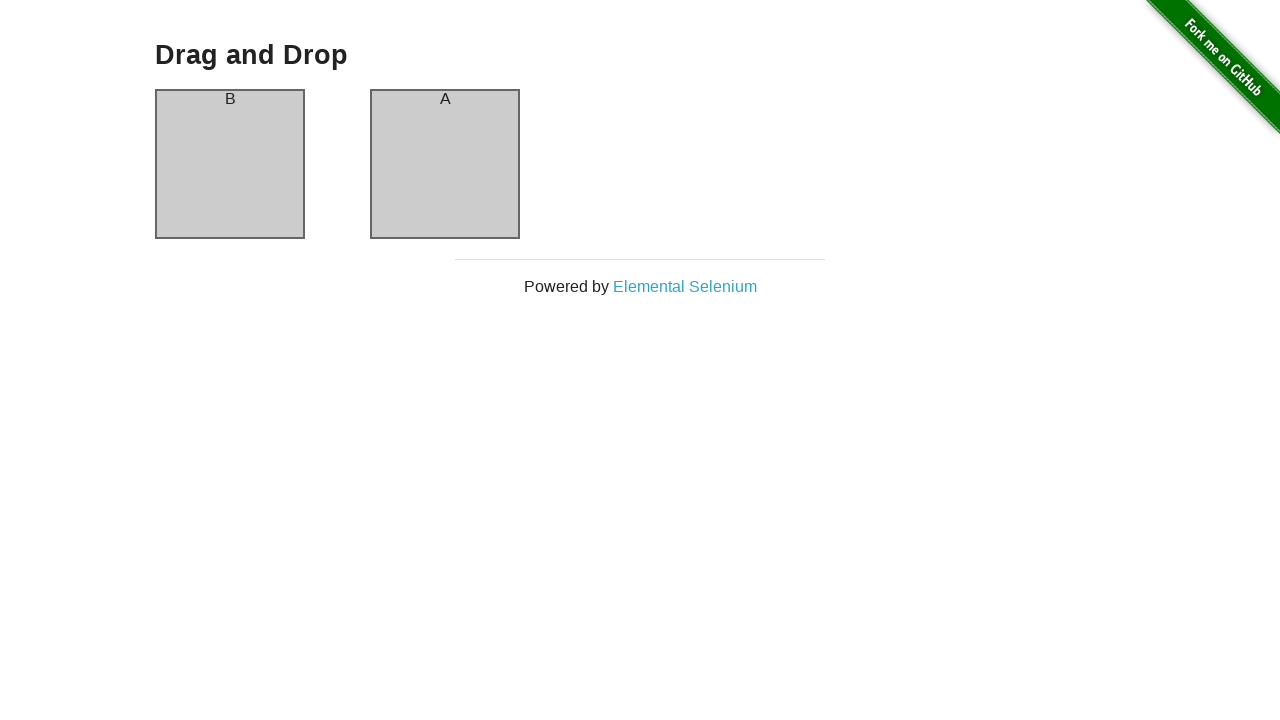

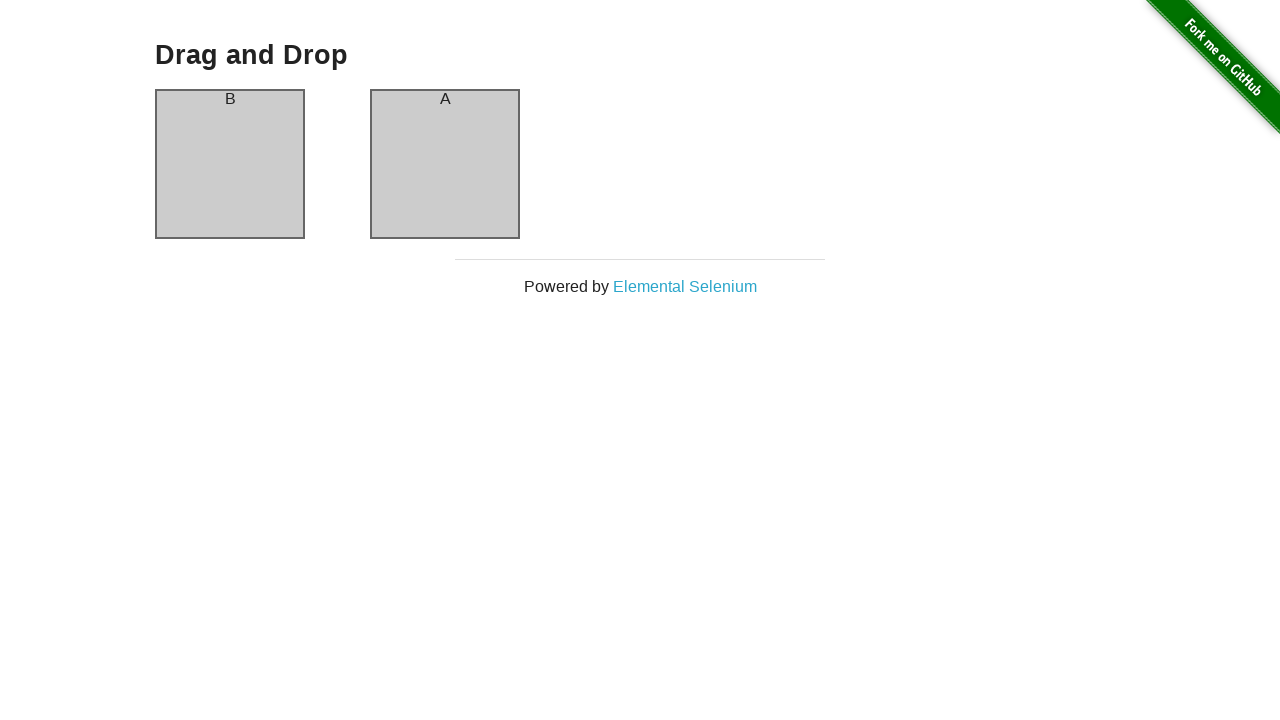